Navigates to DemoQA website and clicks on the Elements section

Starting URL: https://demoqa.com/

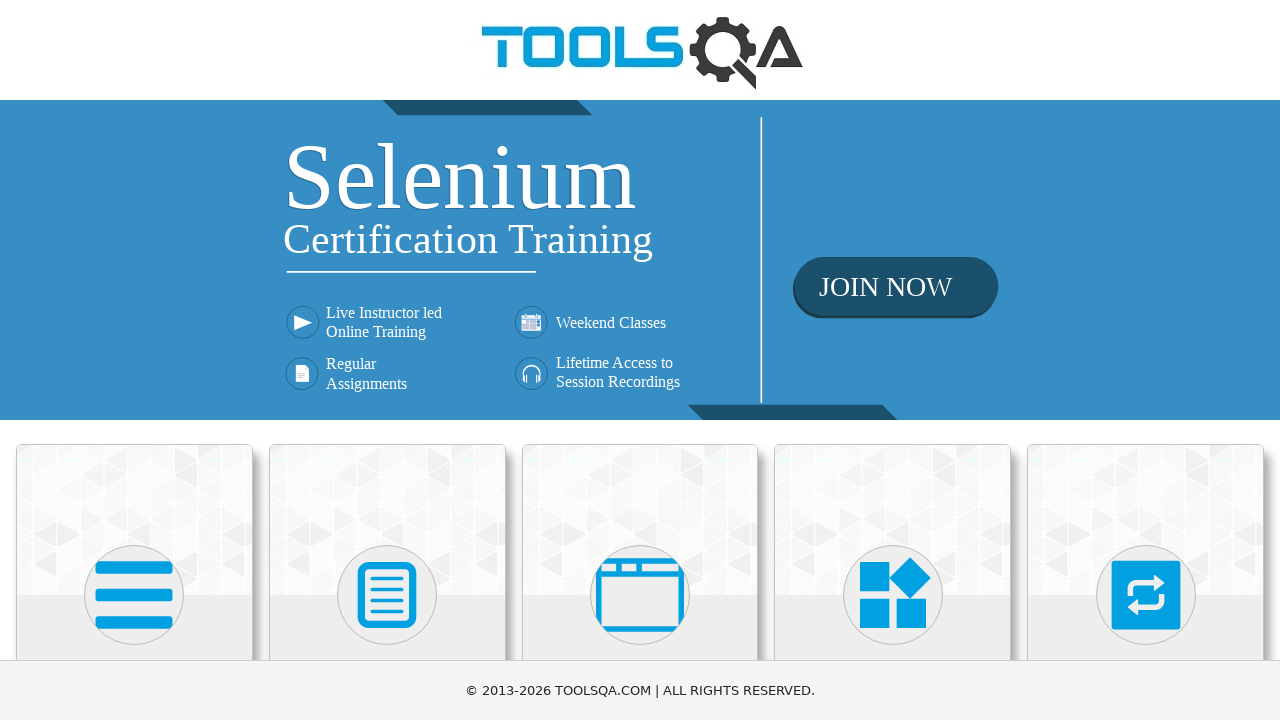

Navigated to DemoQA website
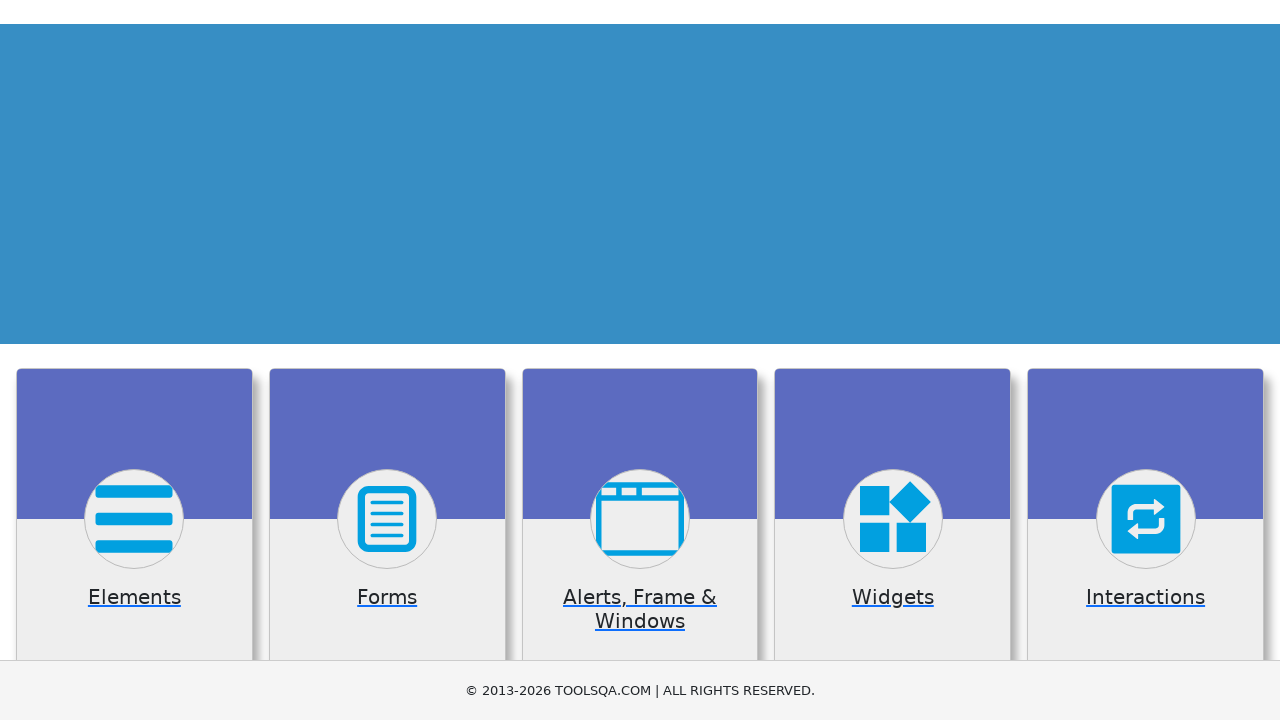

Clicked on the Elements section at (134, 360) on xpath=//h5[contains(text(),'Elements')]
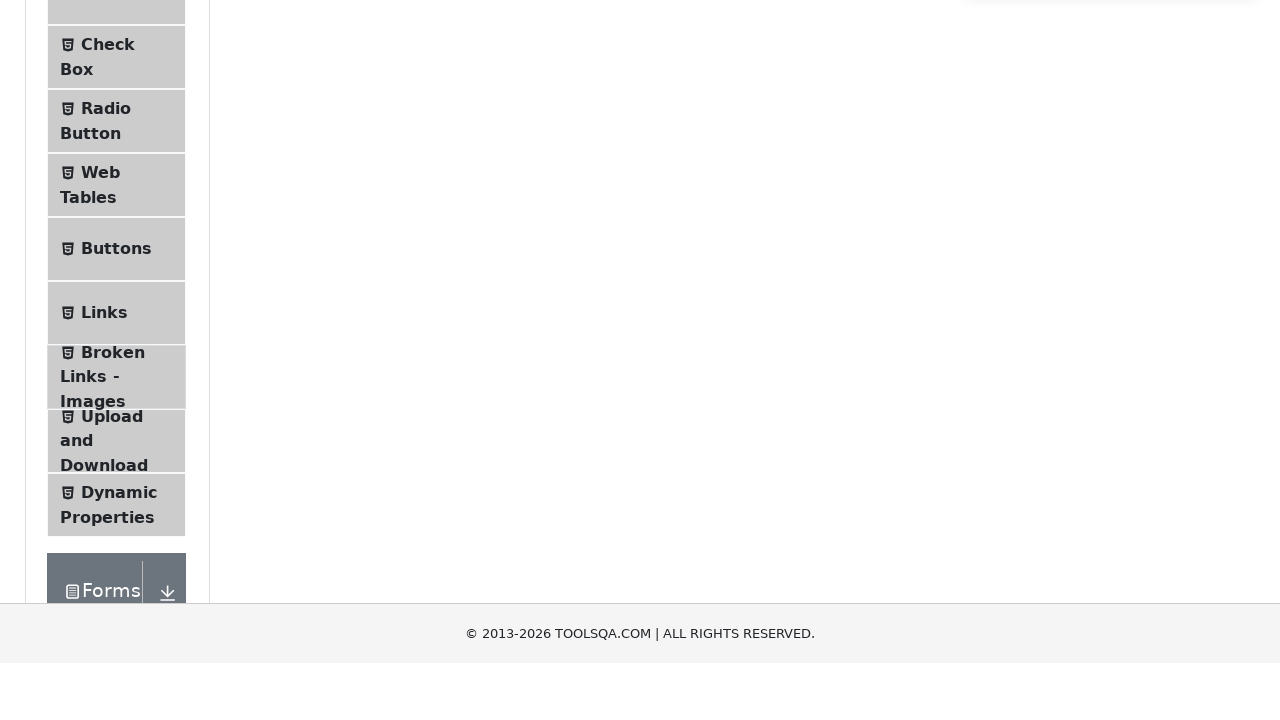

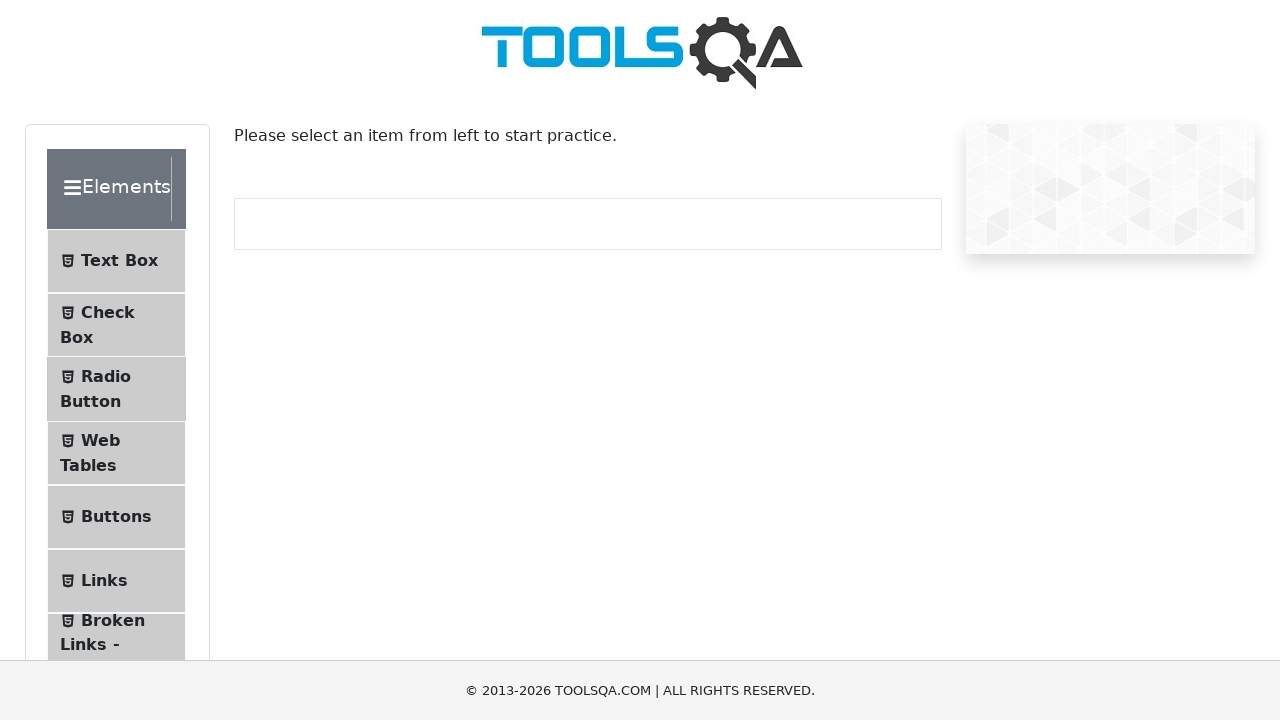